Tests e-commerce product search and add-to-cart functionality by searching for products containing "ca", verifying search results, and adding specific items to cart

Starting URL: https://rahulshettyacademy.com/seleniumPractise/#/

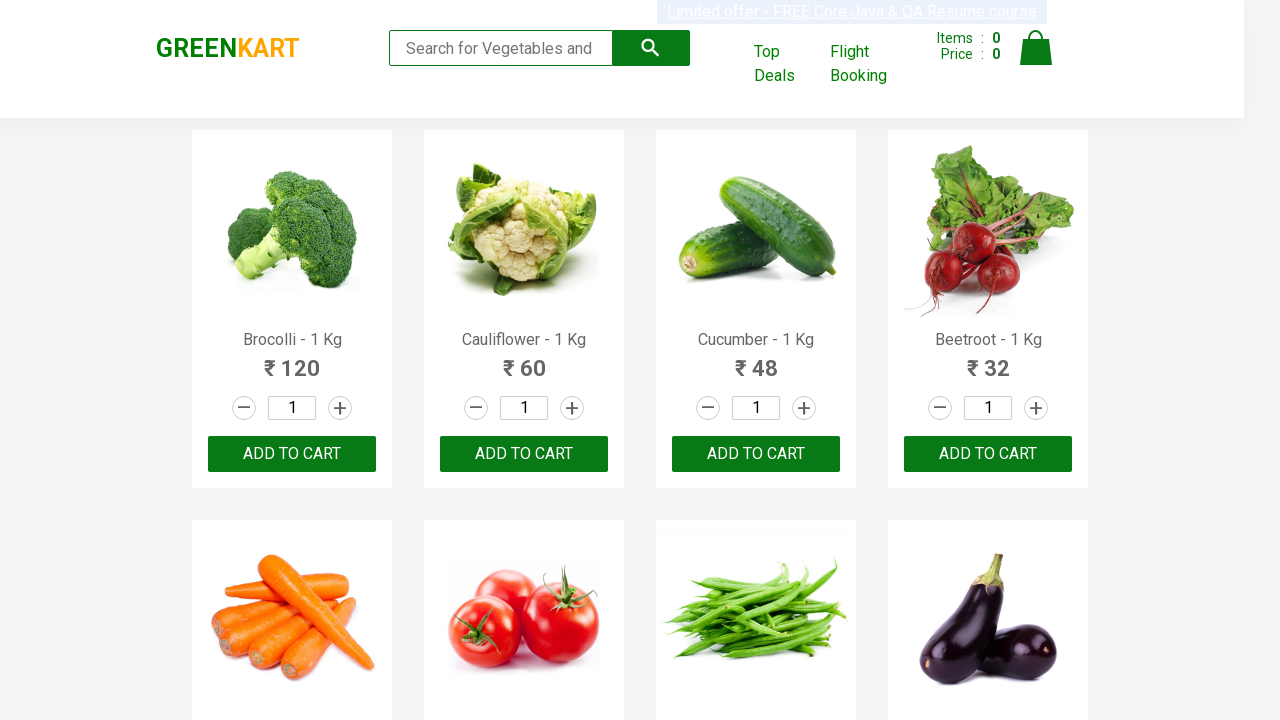

Filled search field with 'ca' to filter products on .search-keyword
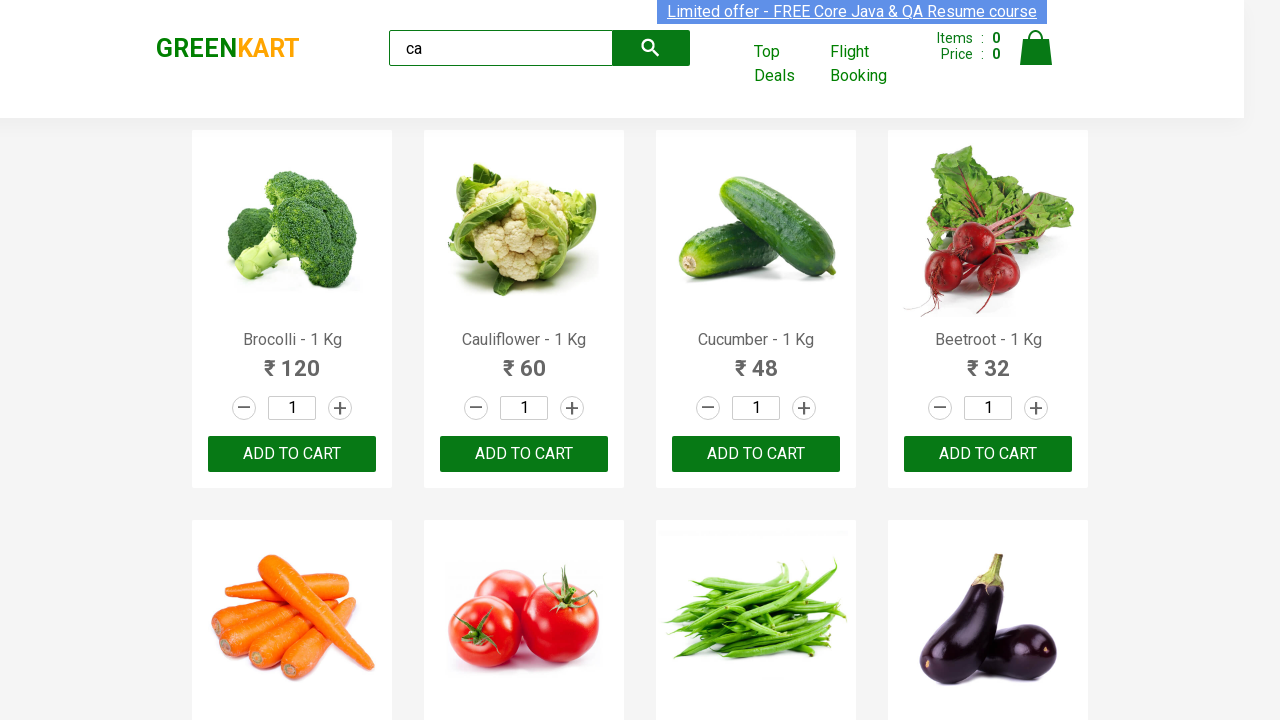

Waited 2 seconds for search results to update
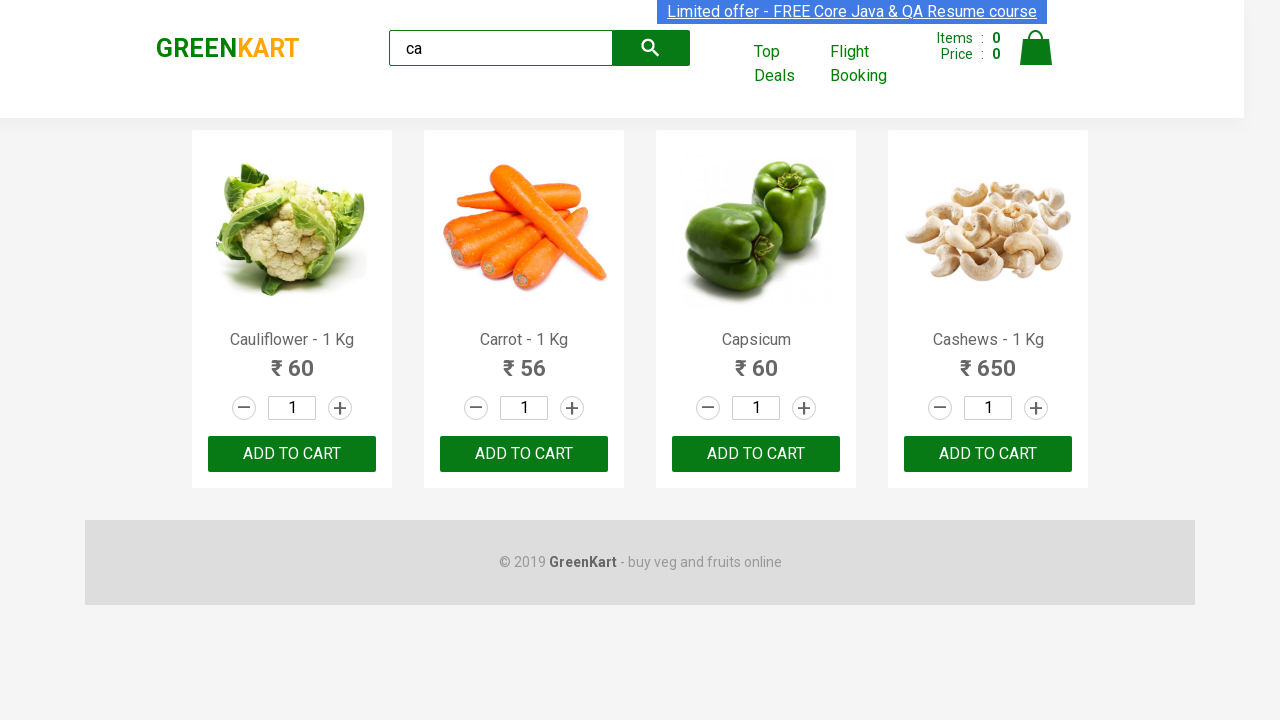

Verified that visible product elements loaded
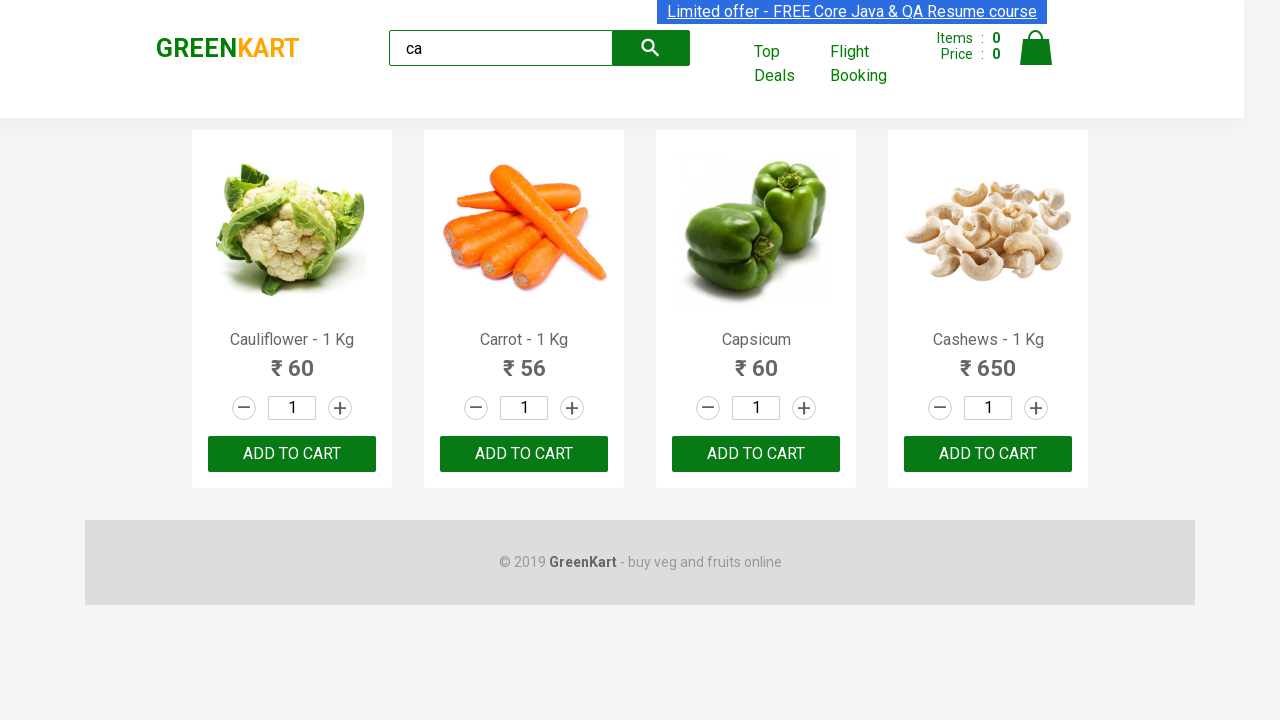

Clicked 'ADD TO CART' button for the first product at (292, 454) on .products .product >> nth=0 >> internal:text="ADD TO CART"i
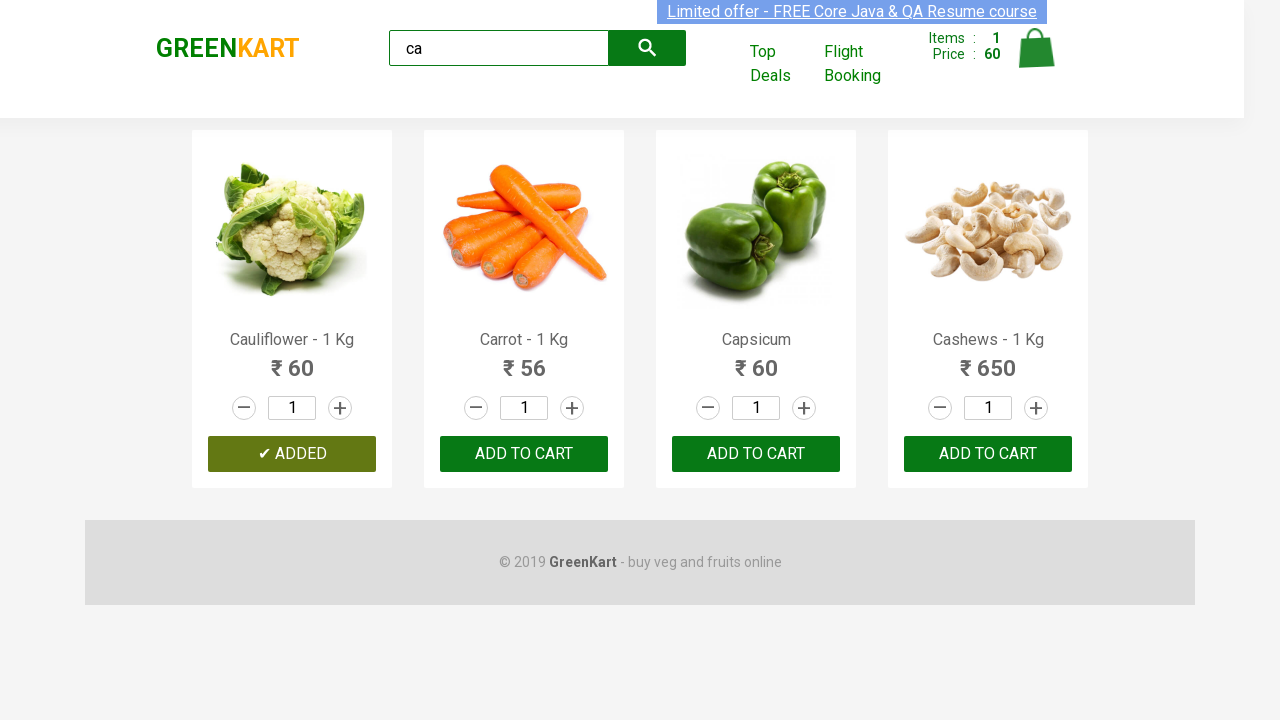

Found and clicked 'ADD TO CART' for Cauliflower product at (292, 454) on .products .product >> nth=0 >> button[type='button']
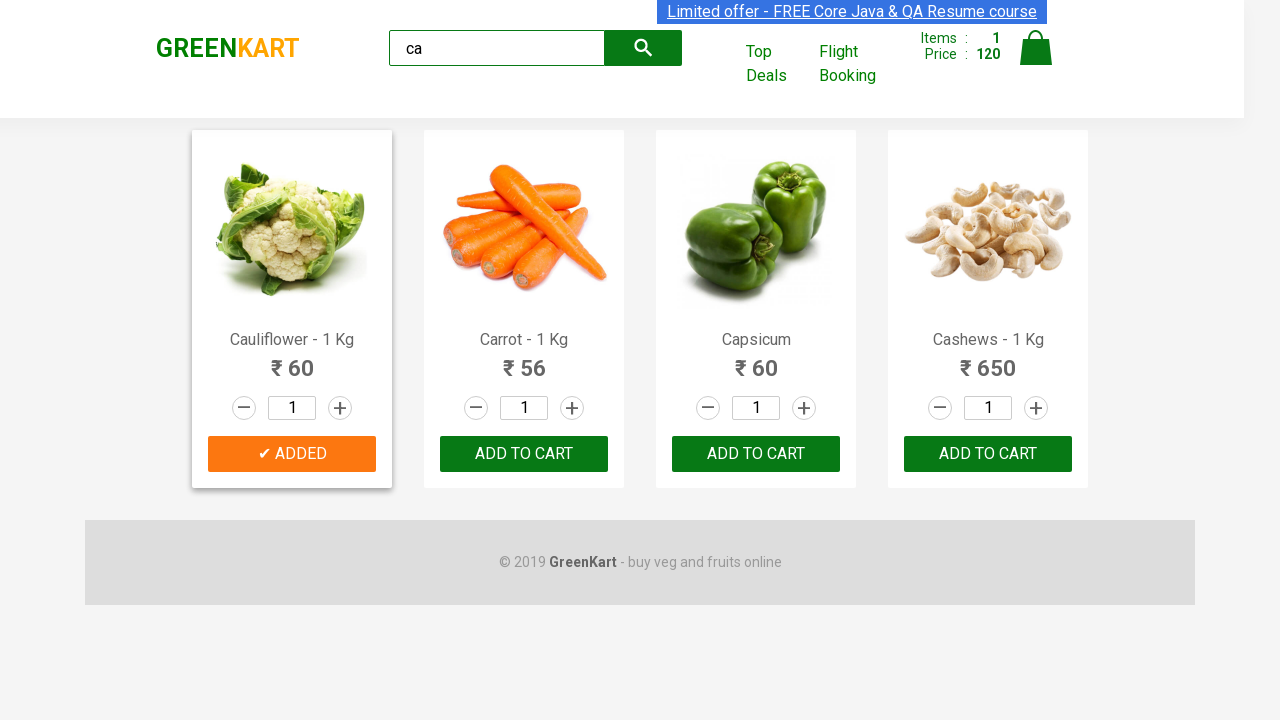

Verified that brand text element is present on page
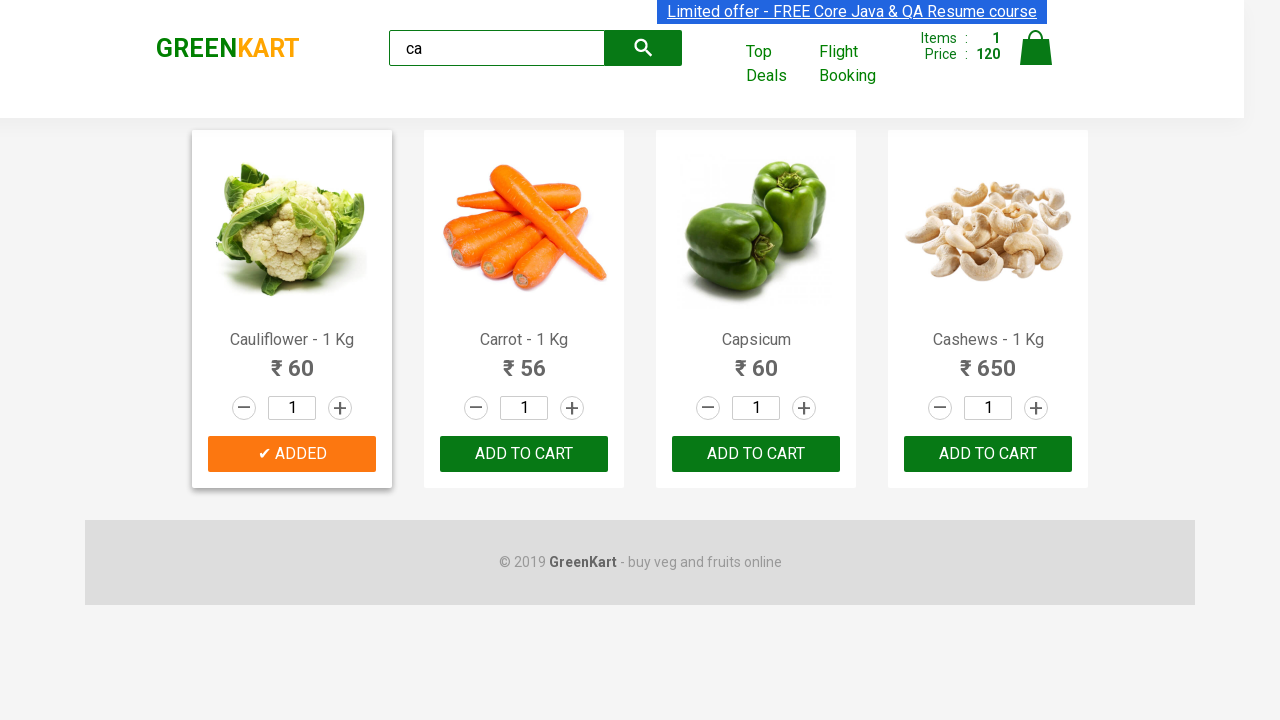

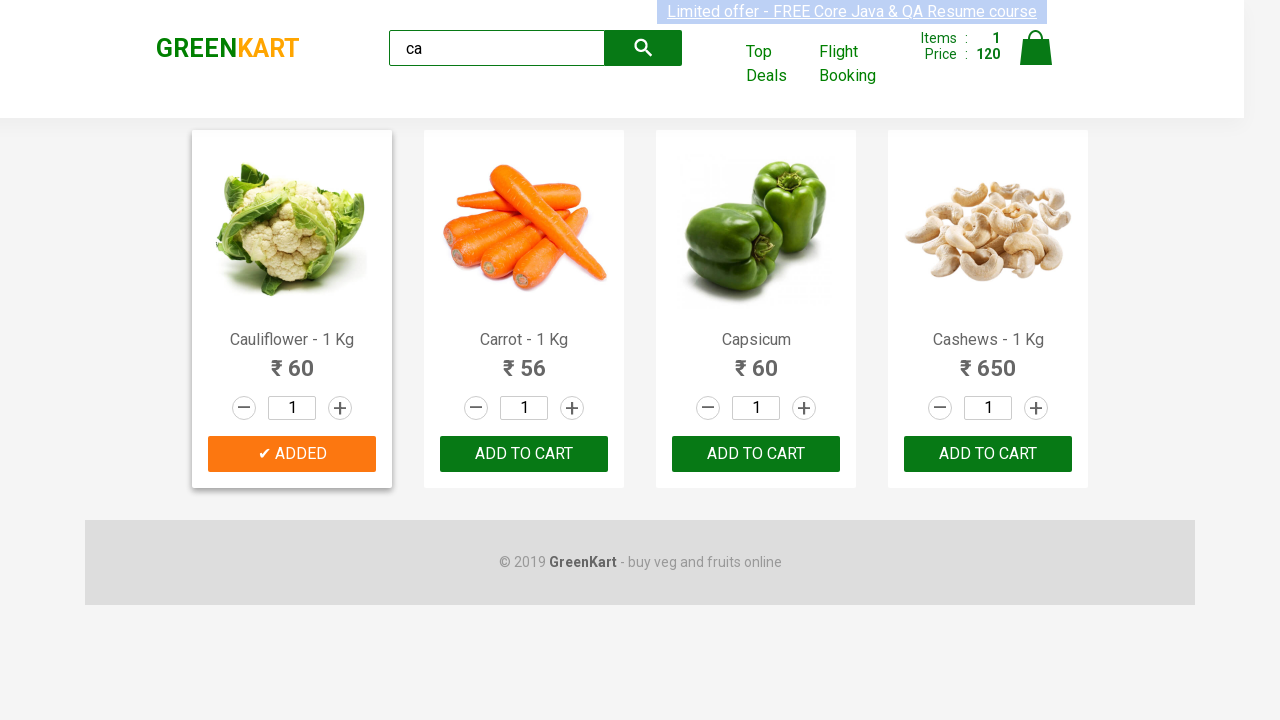